Tests that after clicking the adder button and waiting, a new red box element appears

Starting URL: https://www.selenium.dev/selenium/web/dynamic.html

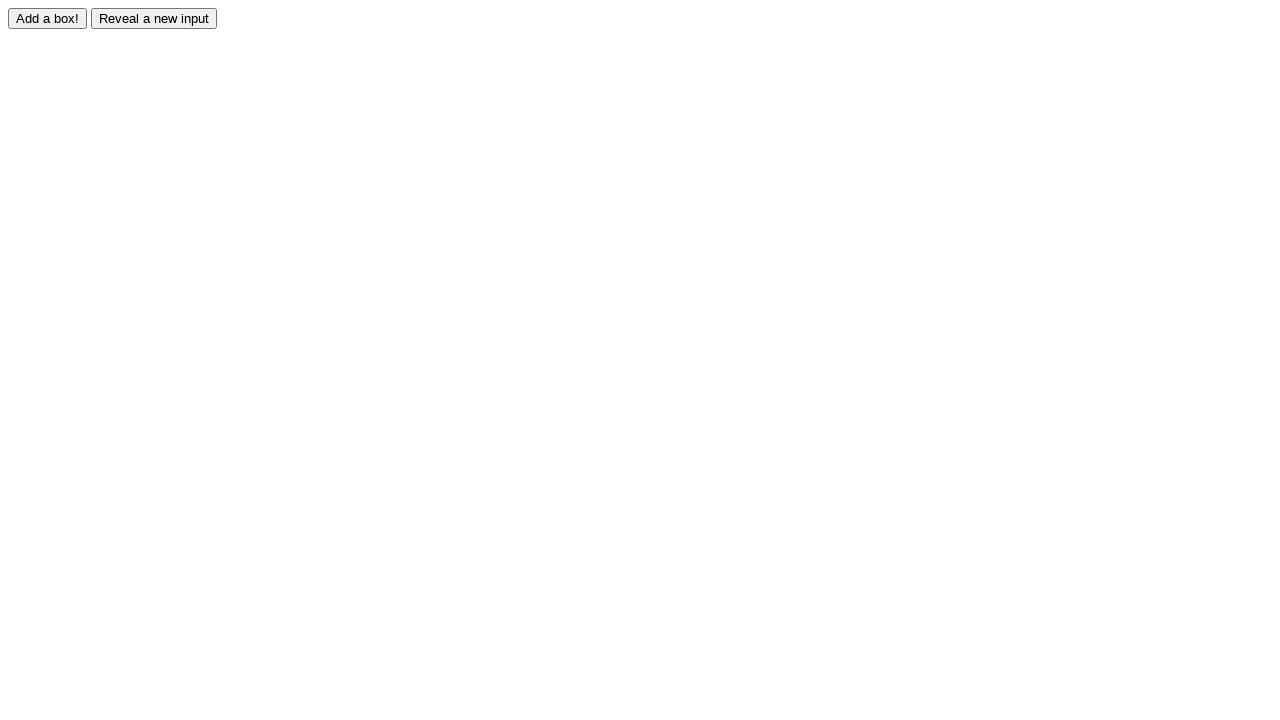

Clicked the adder button at (48, 18) on #adder
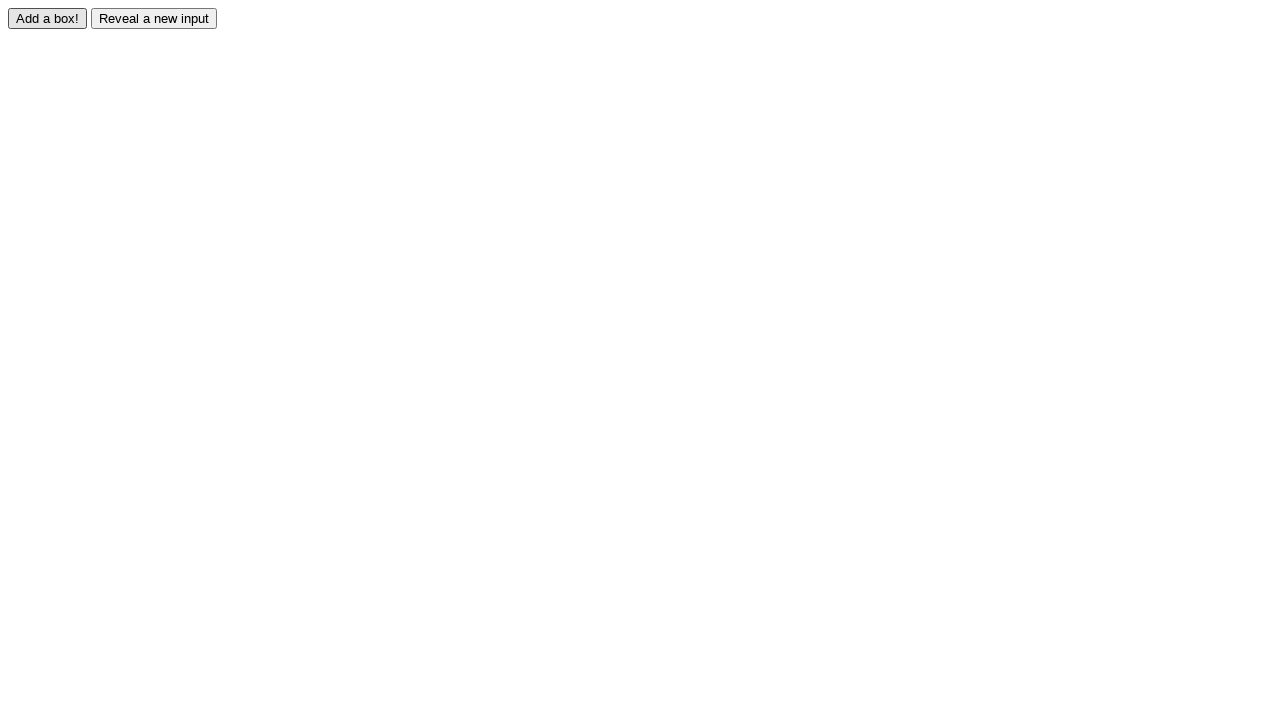

New red box element appeared (#box0)
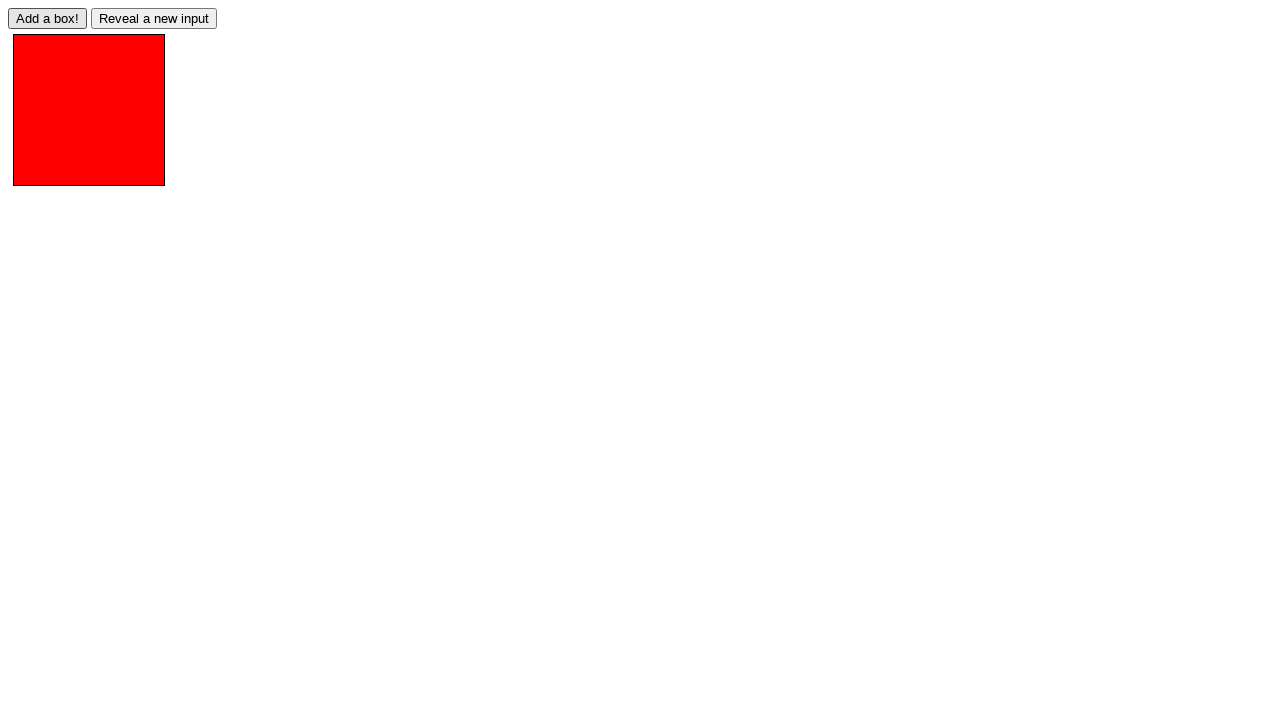

Located the new box element
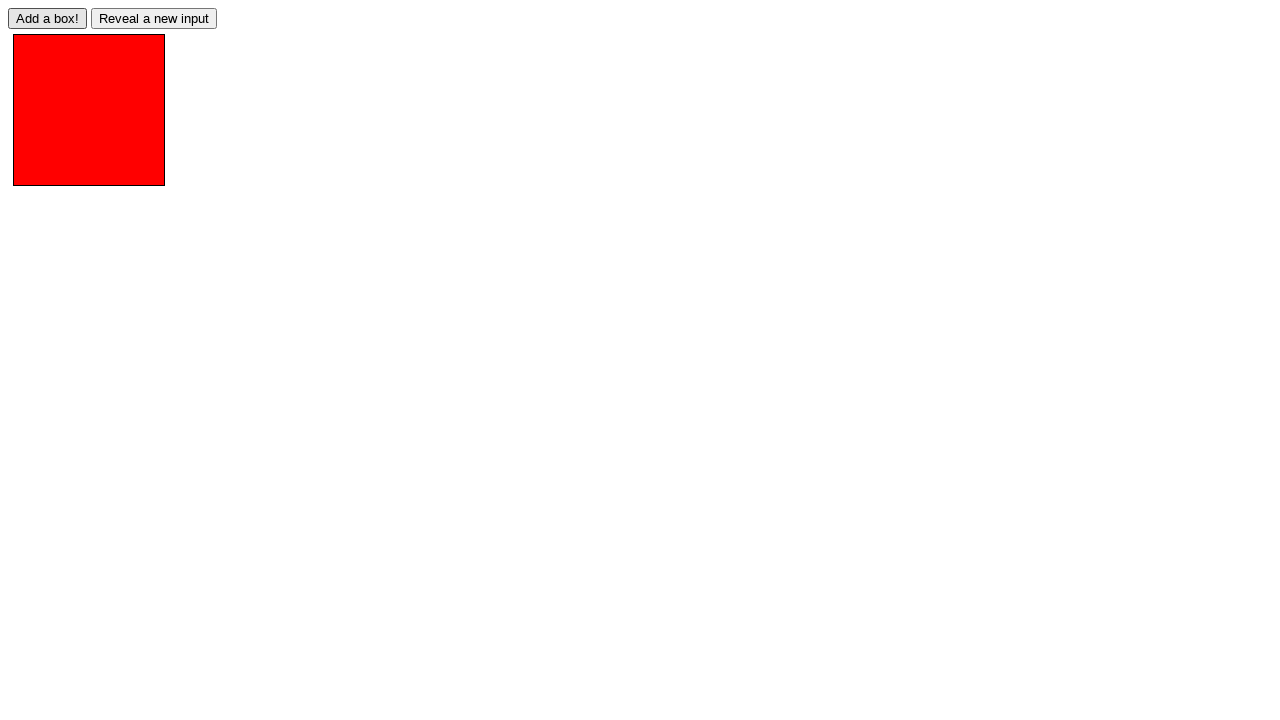

Verified that the box element has the 'redbox' class
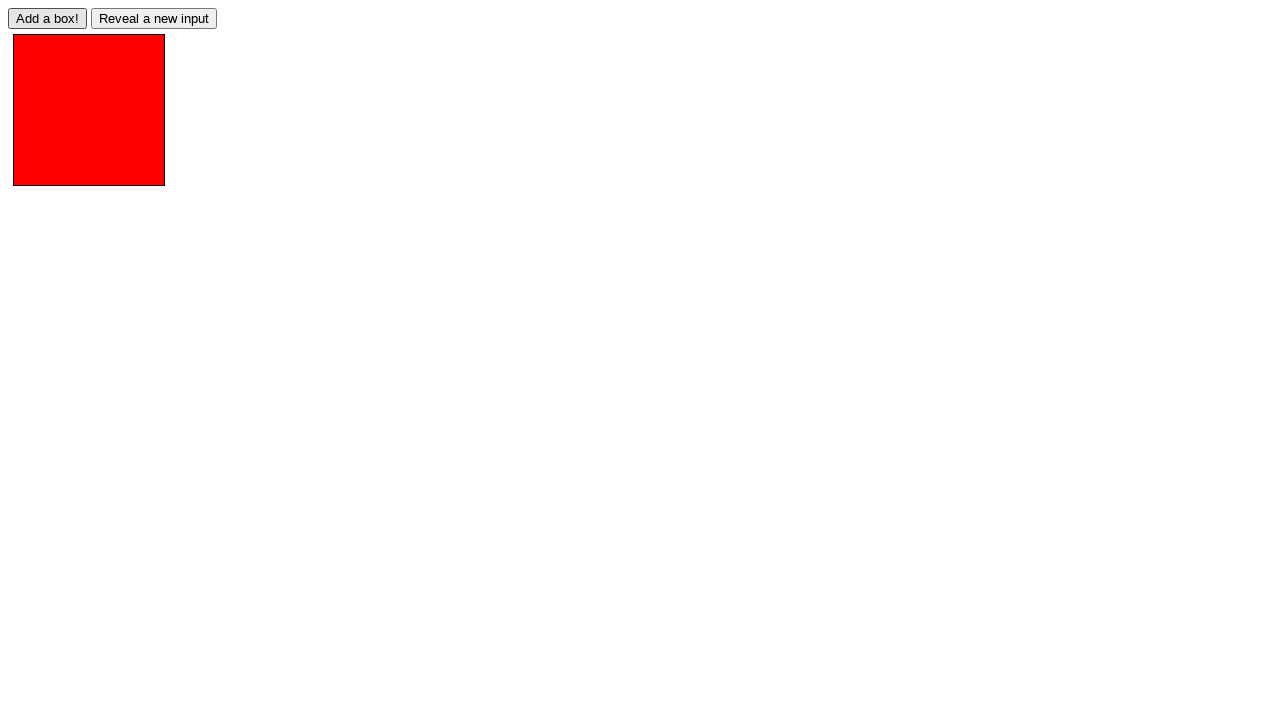

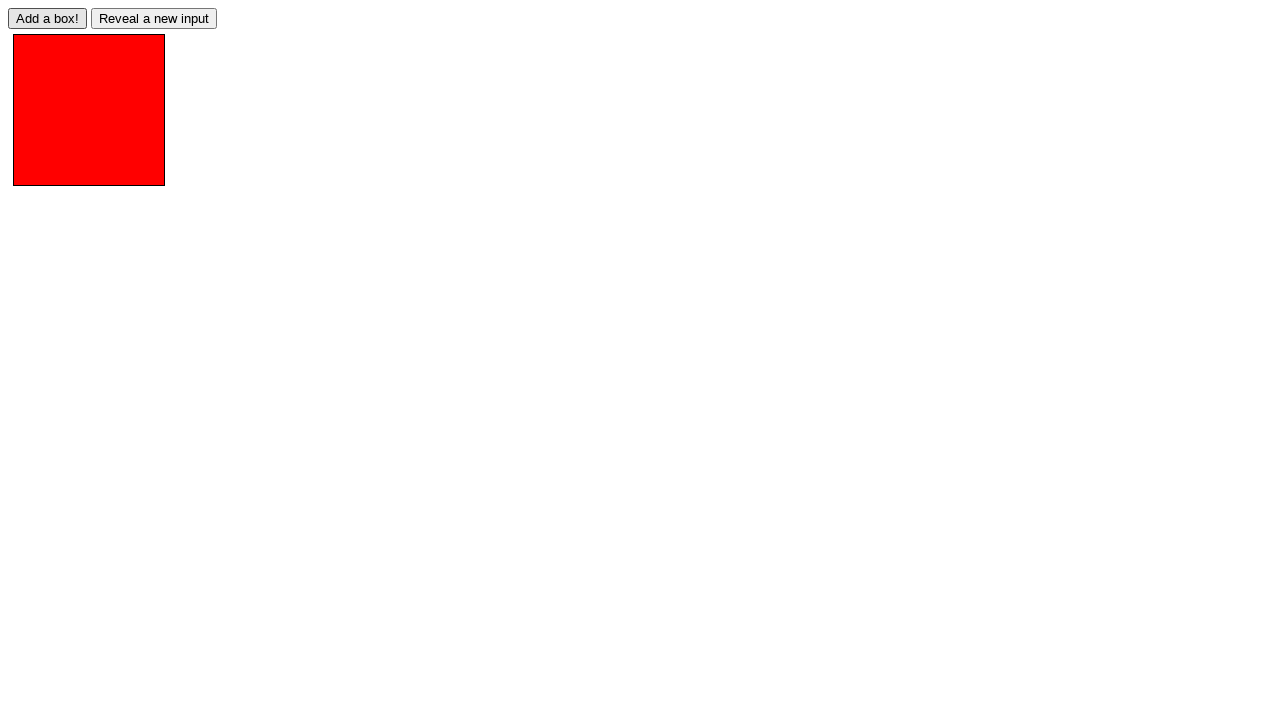